Tests the search functionality on e-bebek.com by navigating to the homepage, finding the search box, entering a search term for baby food ("kaşık maması"), and verifying the search results page displays correctly.

Starting URL: https://www.e-bebek.com

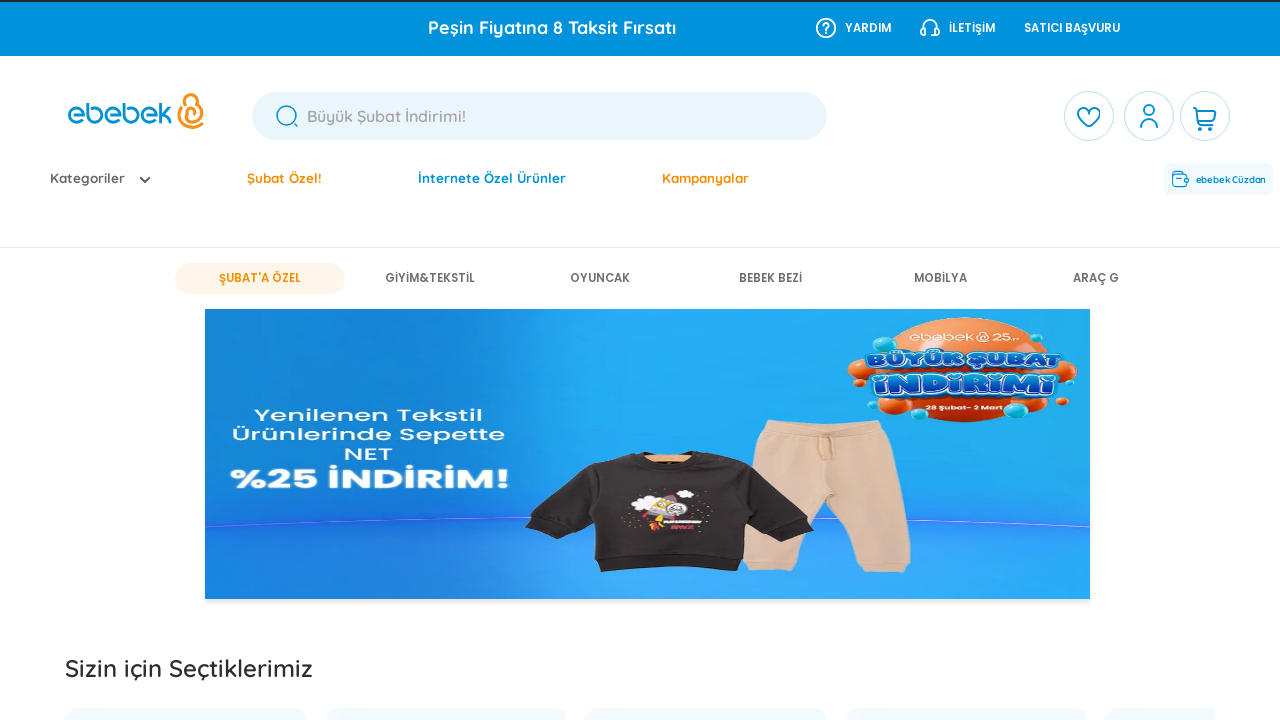

Page loaded with domcontentloaded state
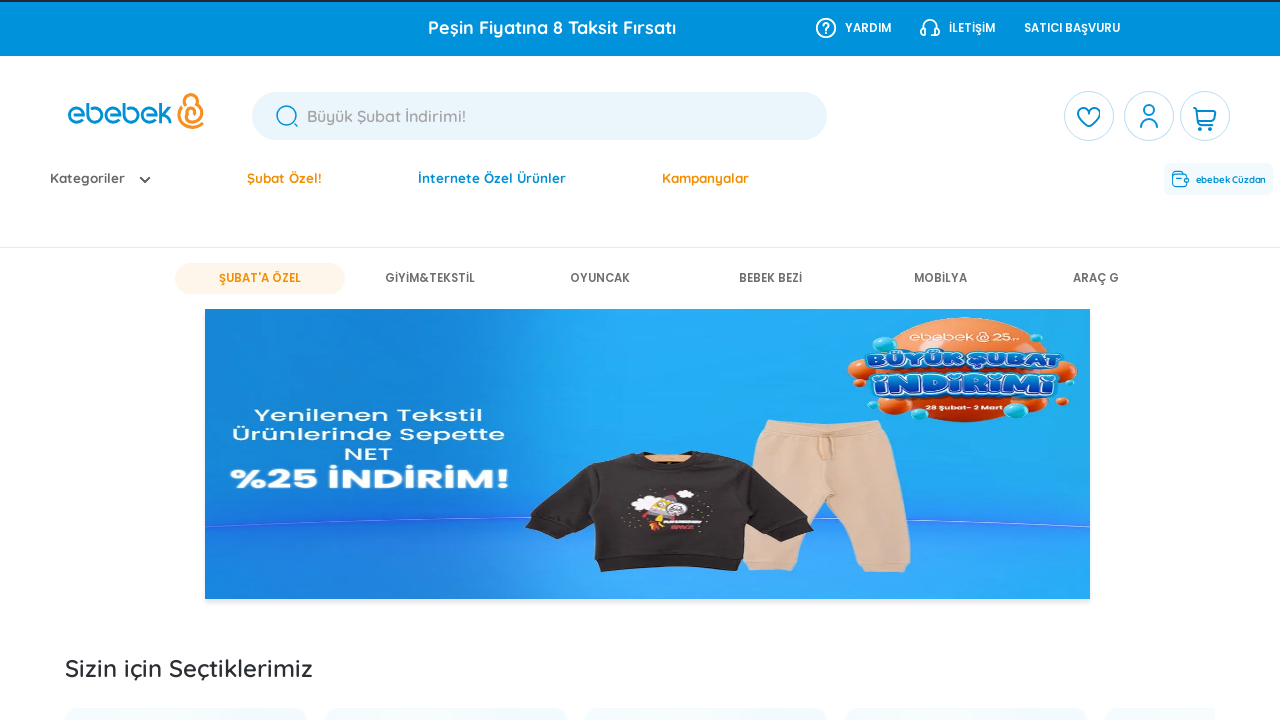

Filled search box with 'kaşık maması' on #txtSearchBox
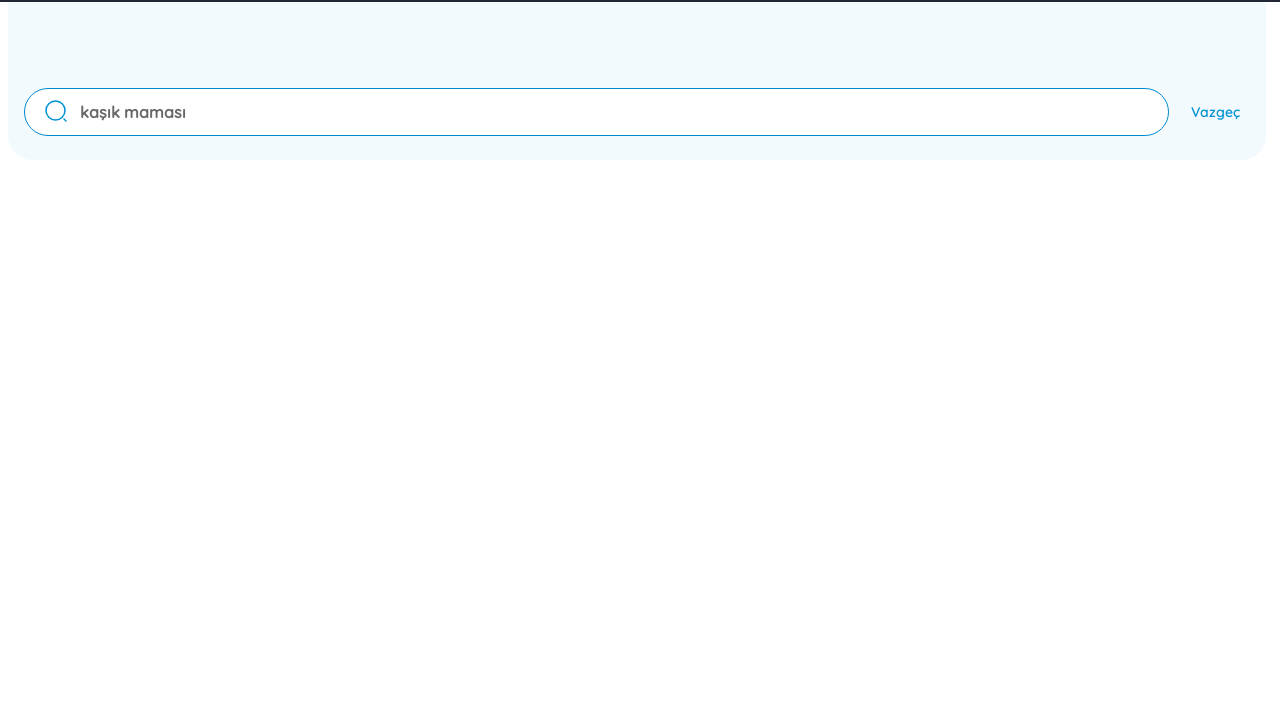

Pressed Enter to submit search on #txtSearchBox
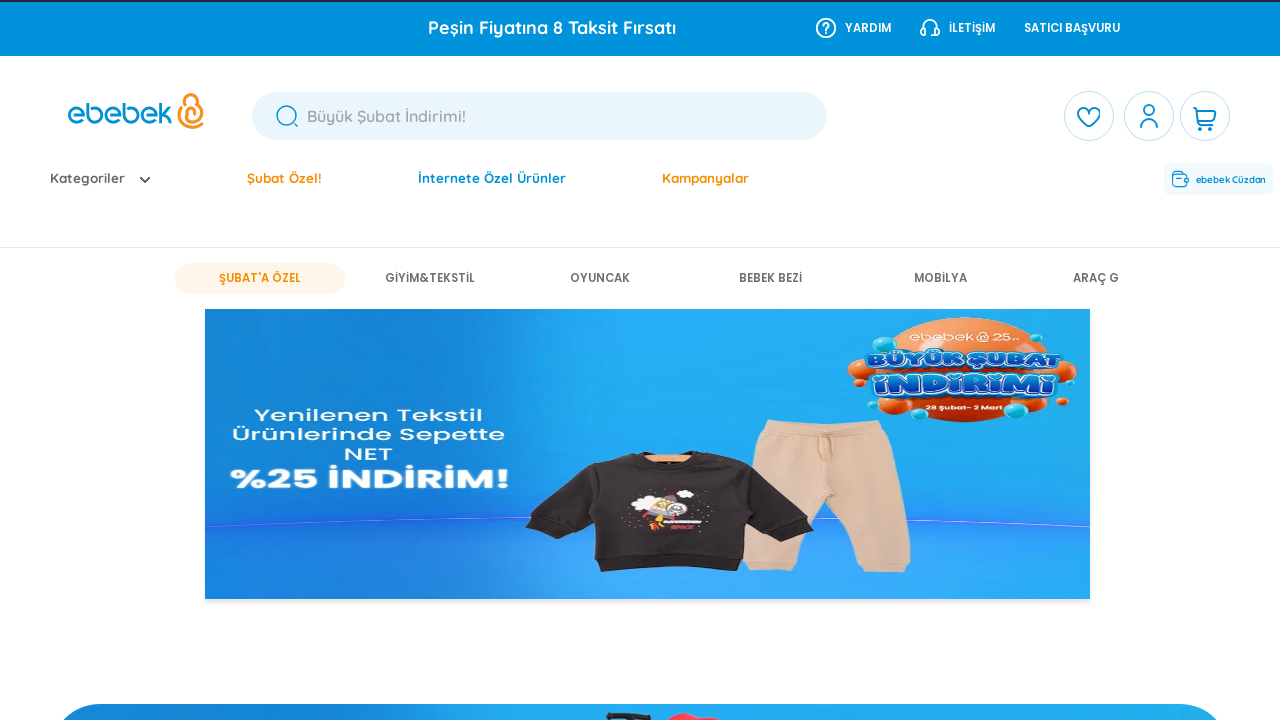

Search results page loaded with heading 'kaşık maması'
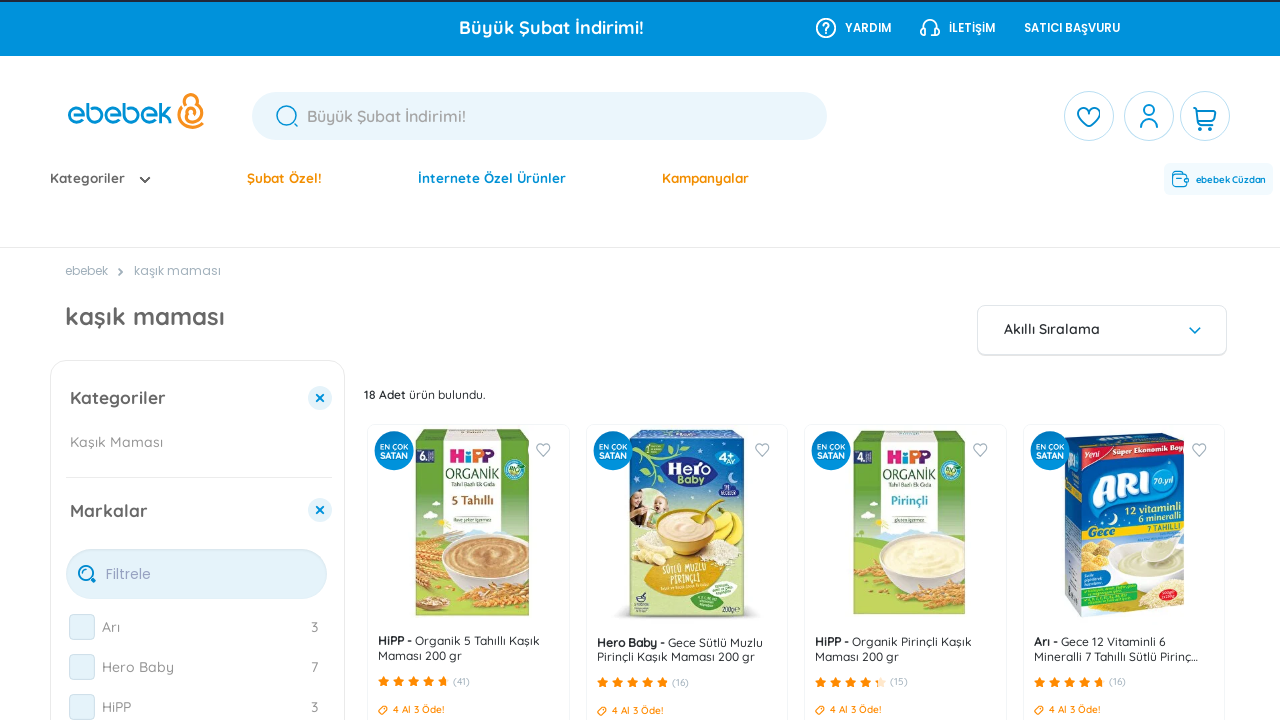

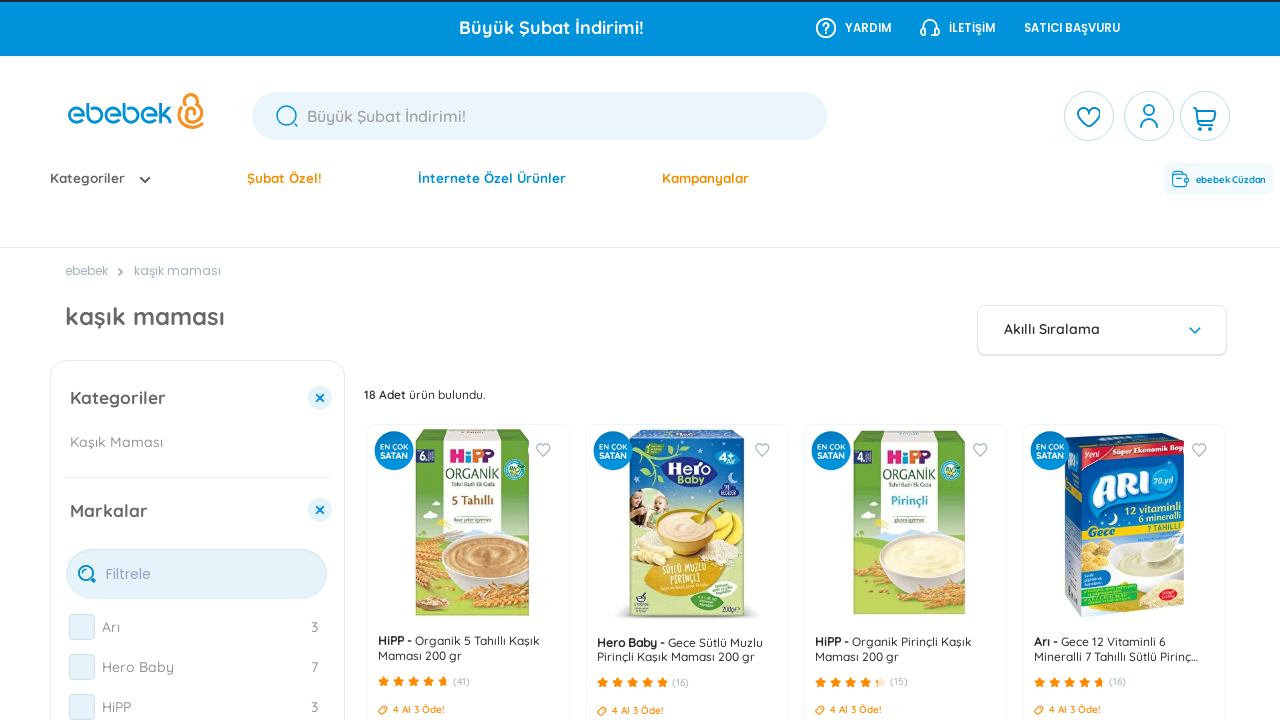